Tests form submission by writing text to a textarea and clicking the submit button, then verifying the success message

Starting URL: https://www.selenium.dev/selenium/web/web-form.html

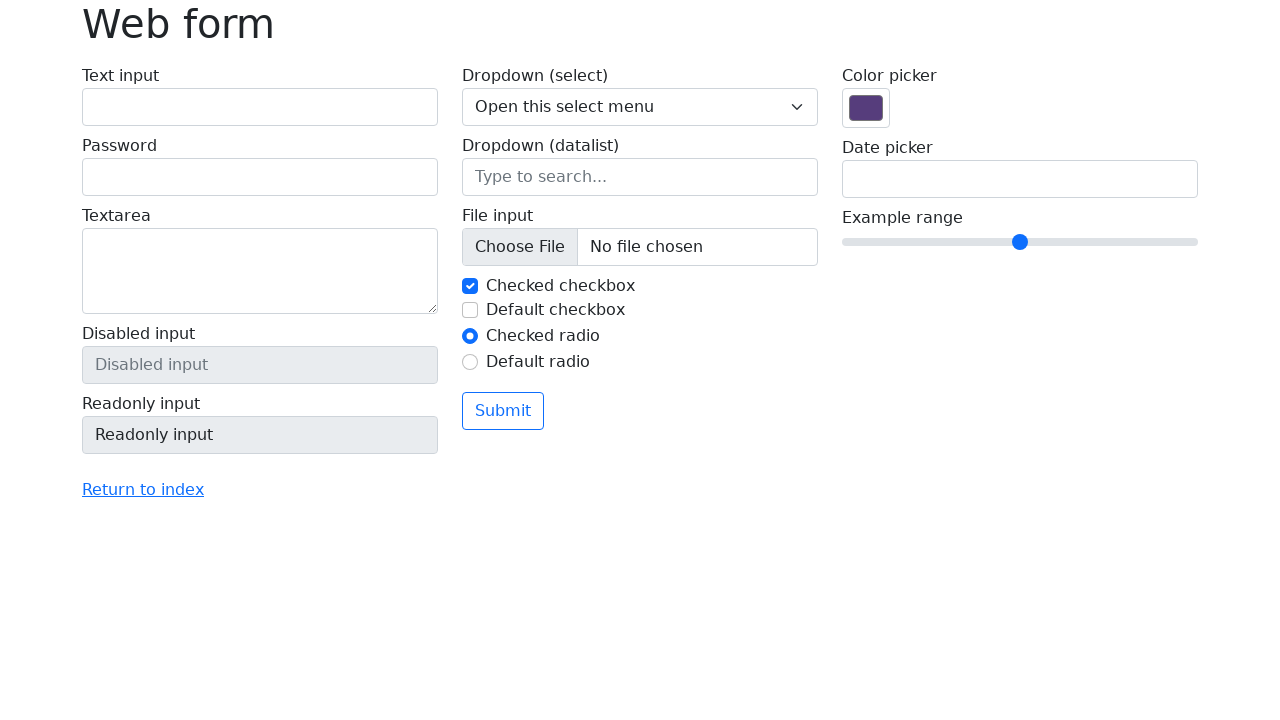

Filled textarea with random text value on textarea[name='my-textarea']
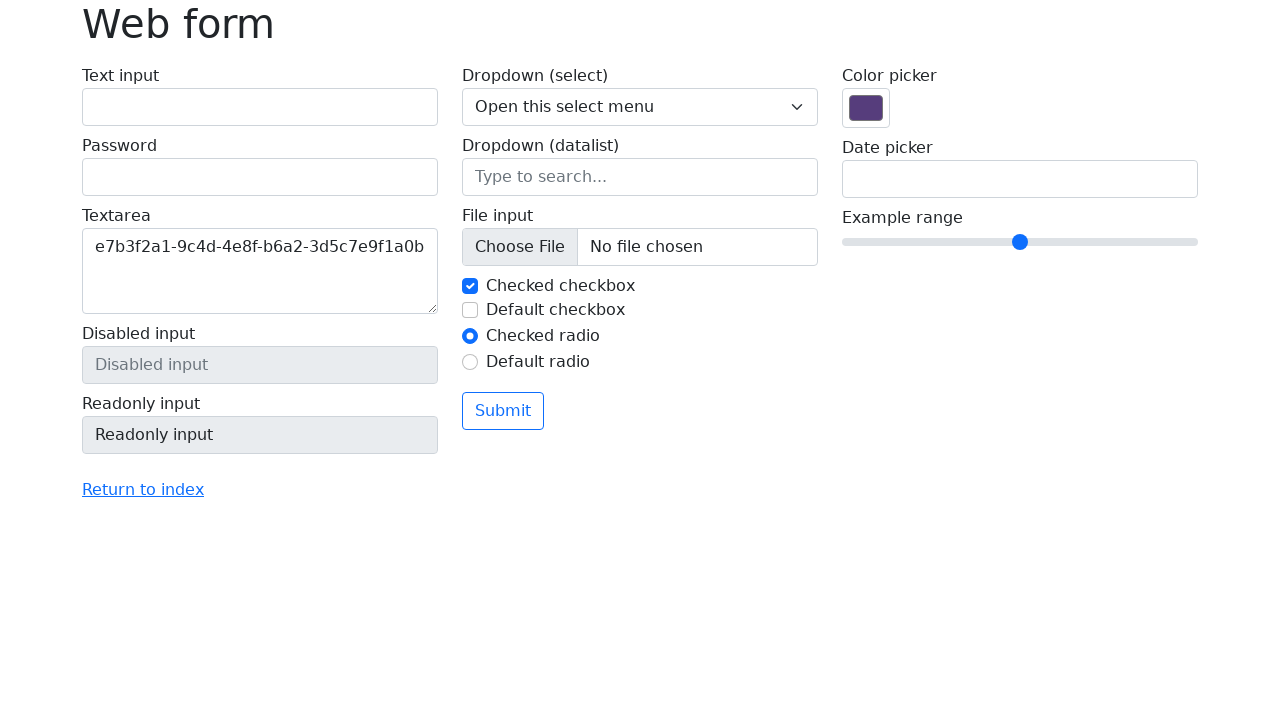

Clicked submit button to submit form at (503, 411) on .btn
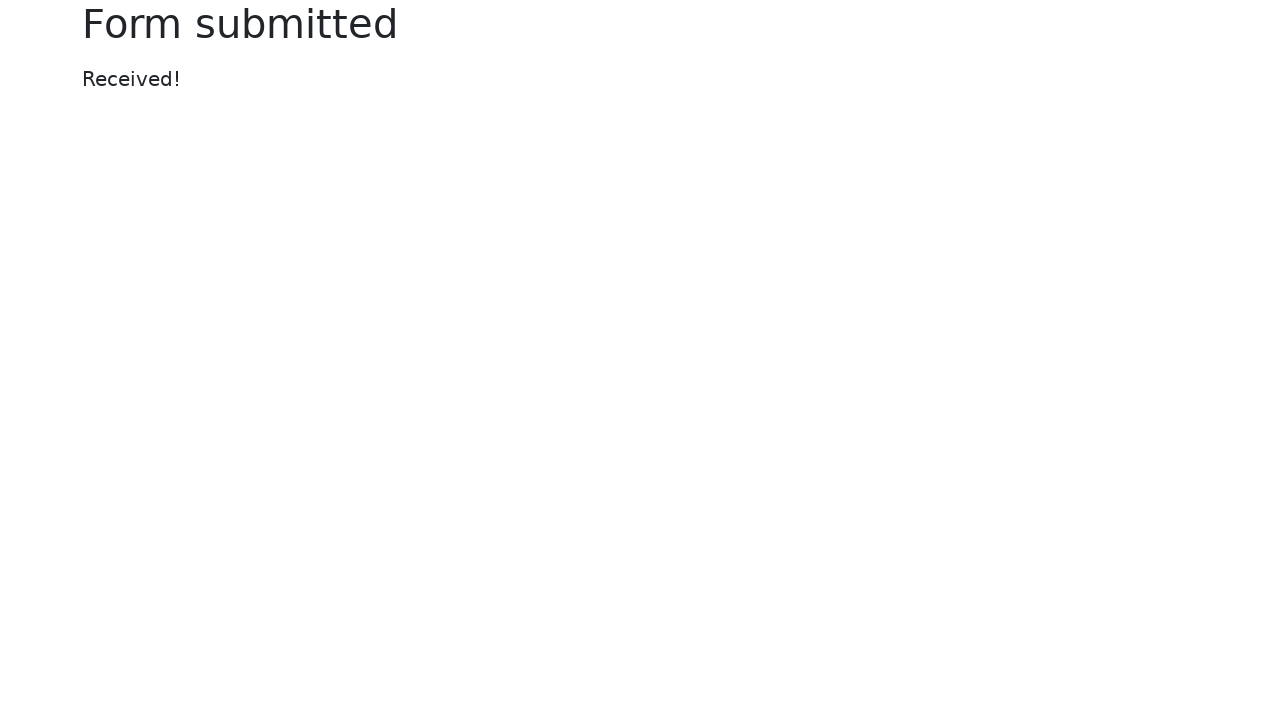

Success message appeared after form submission
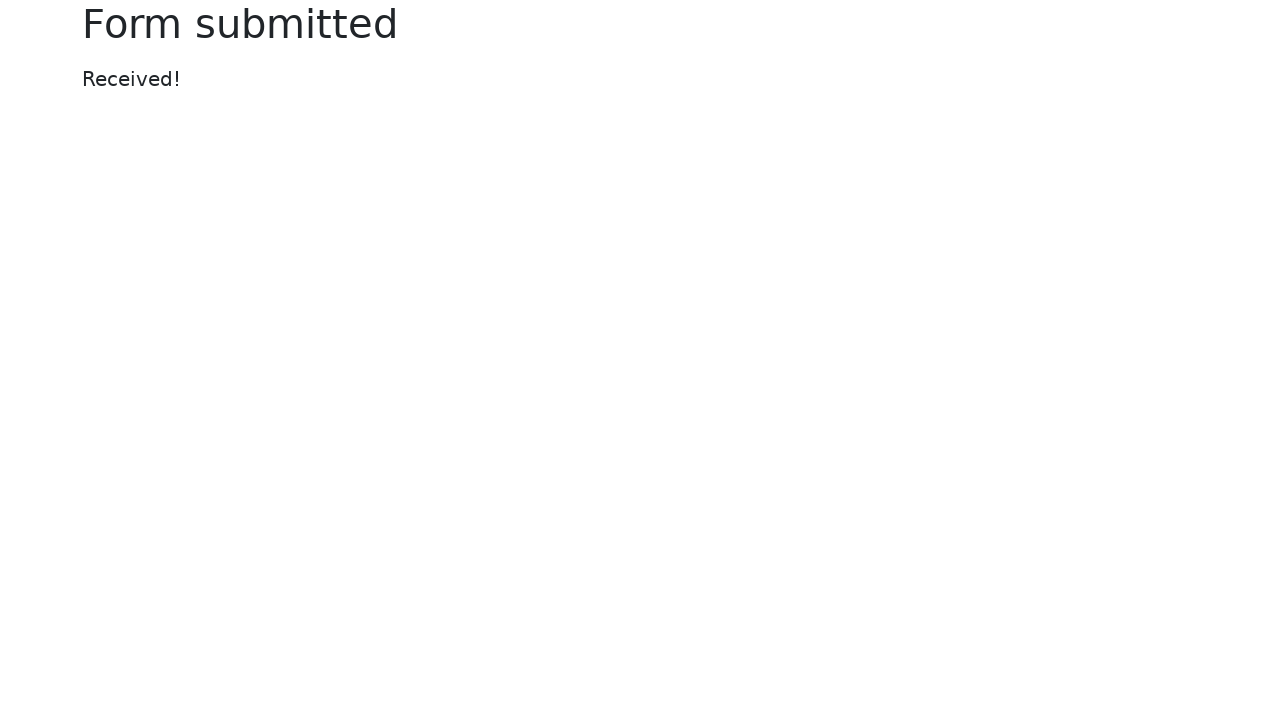

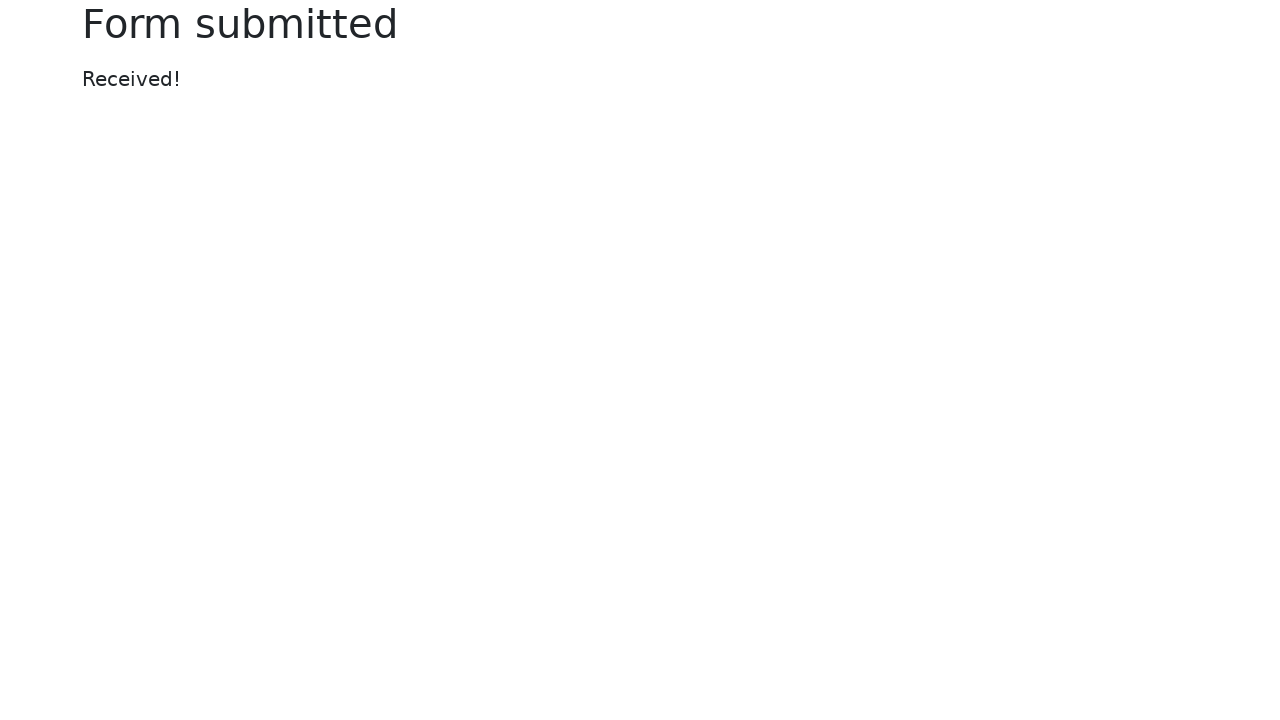